Tests a collapsible section by clicking to expand it, then clicking an "About" link and verifying navigation to the about page

Starting URL: https://eviltester.github.io/synchole/collapseable.html

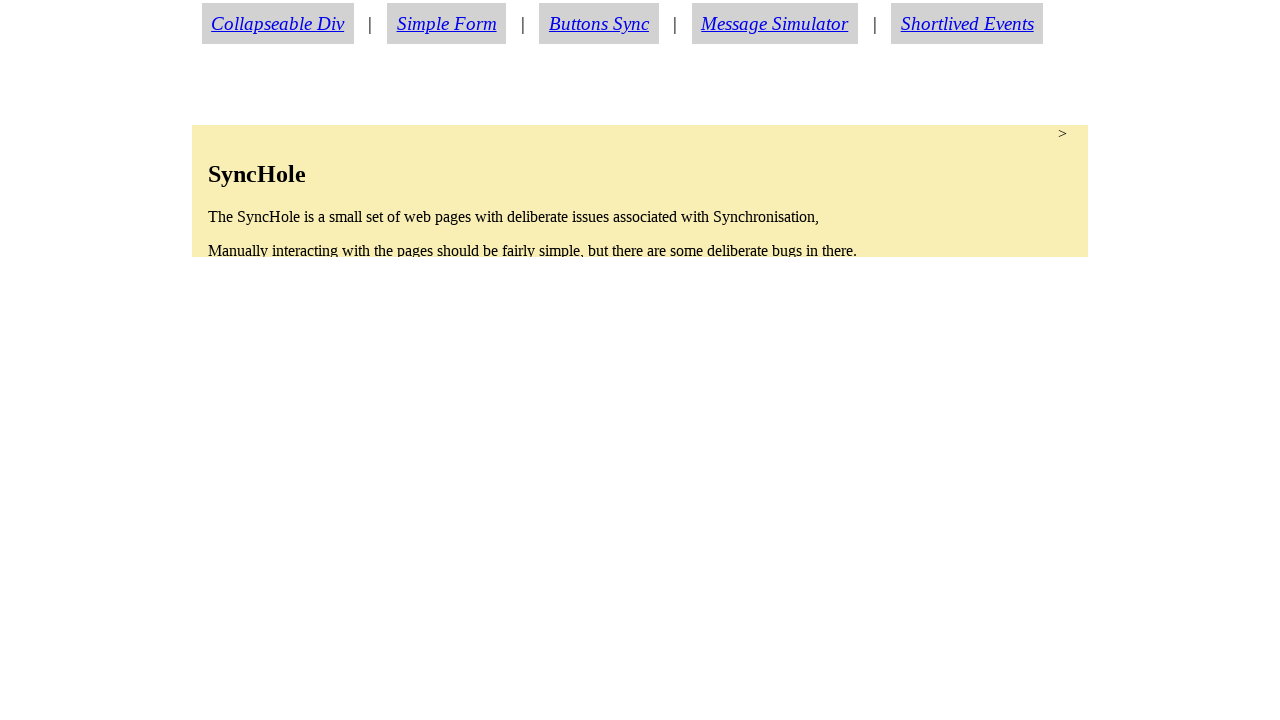

Clicked on collapsible section to expand it at (640, 191) on section.condense
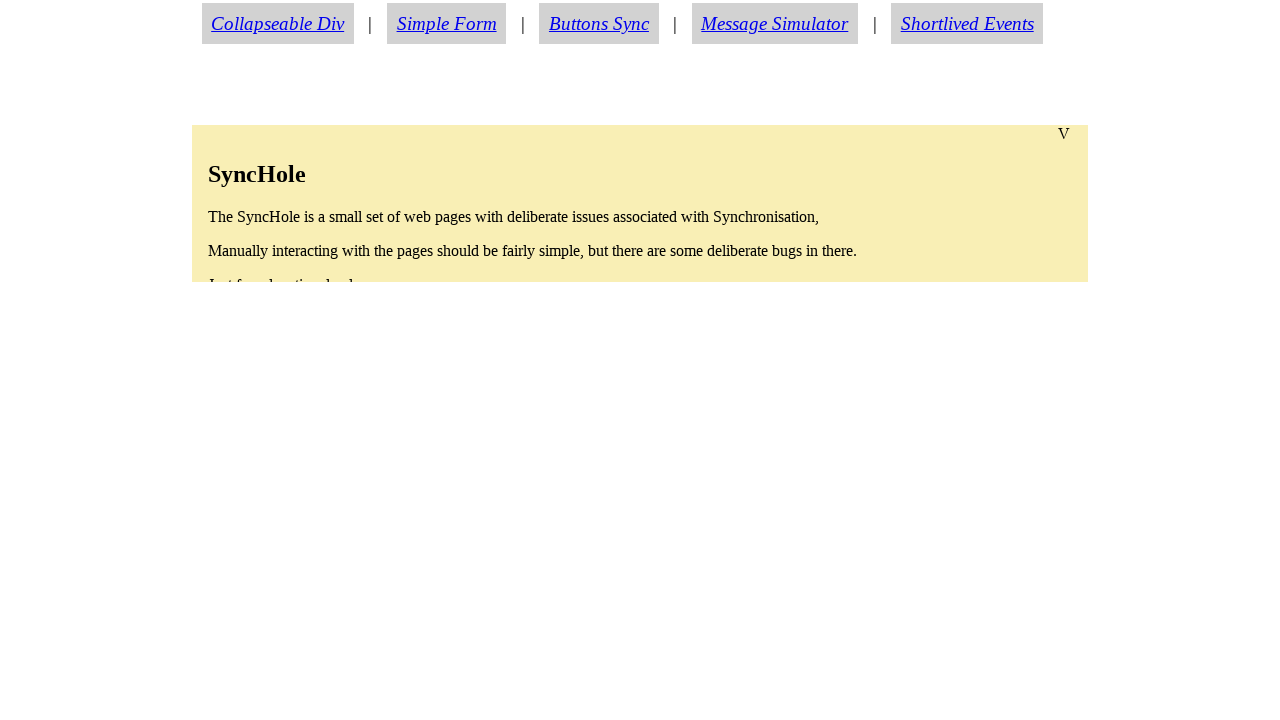

About link became visible after expanding collapsible section
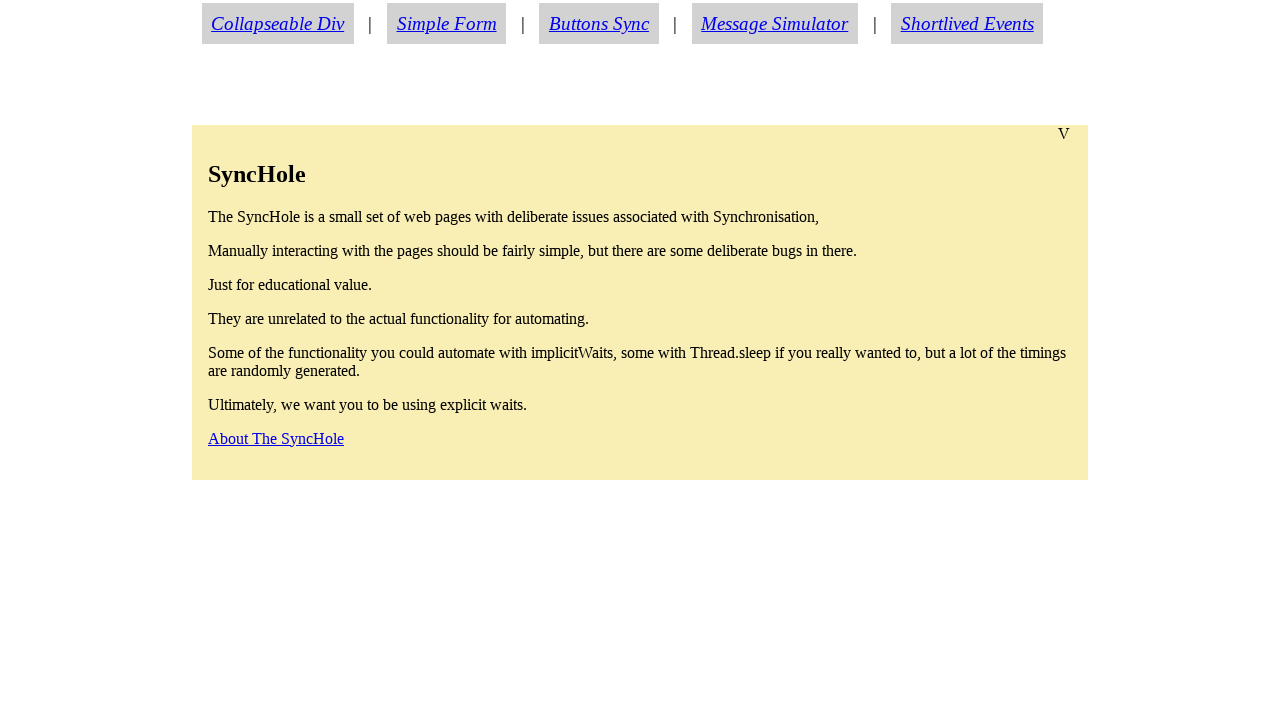

Clicked on About link at (276, 438) on a#aboutlink
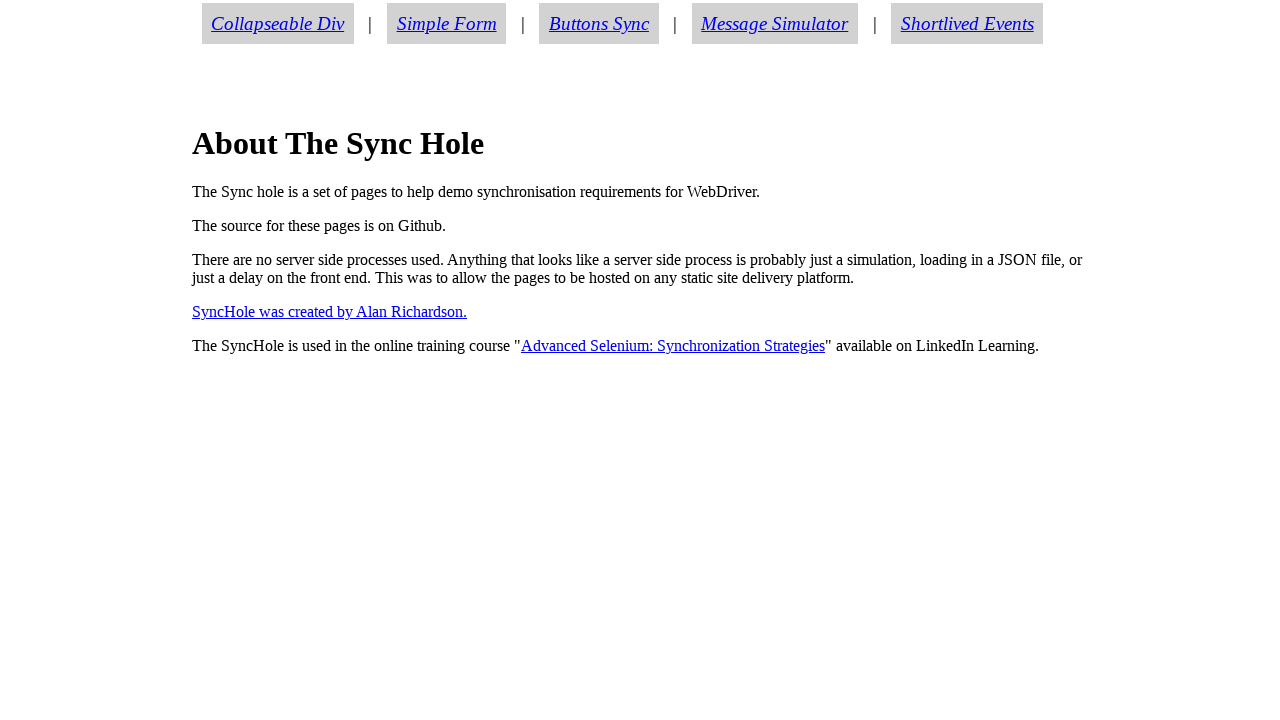

Successfully navigated to about page
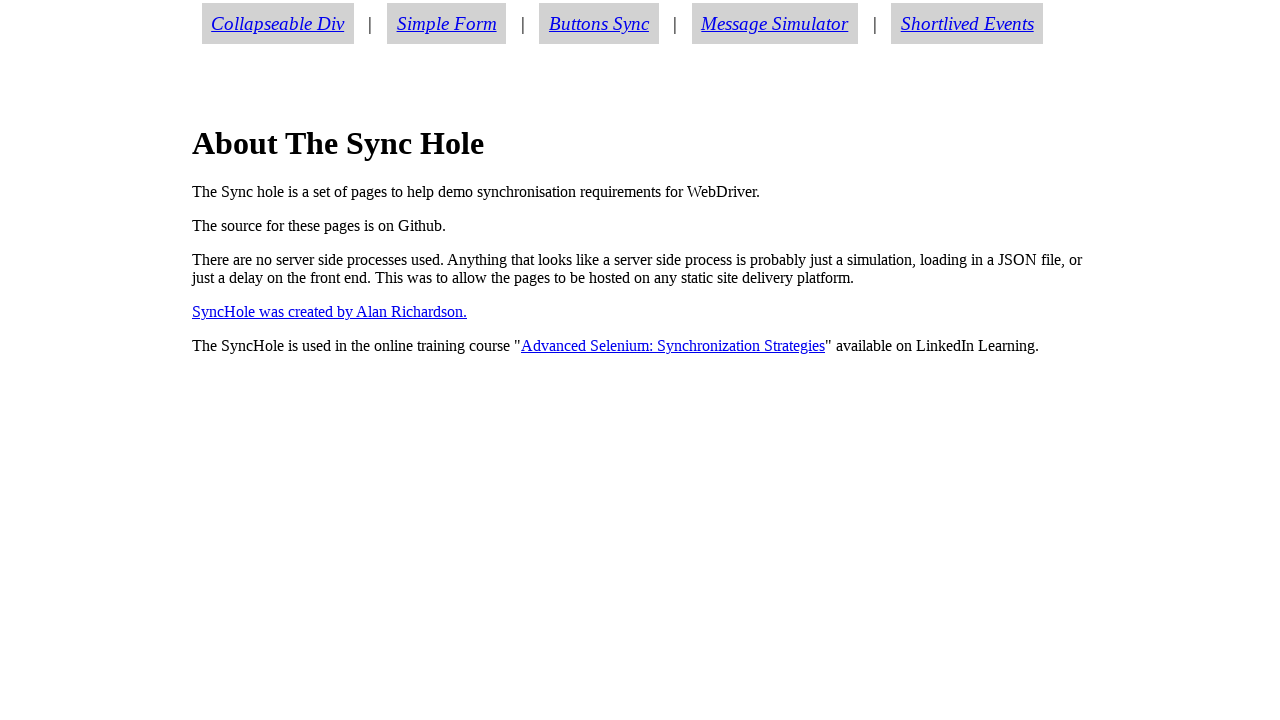

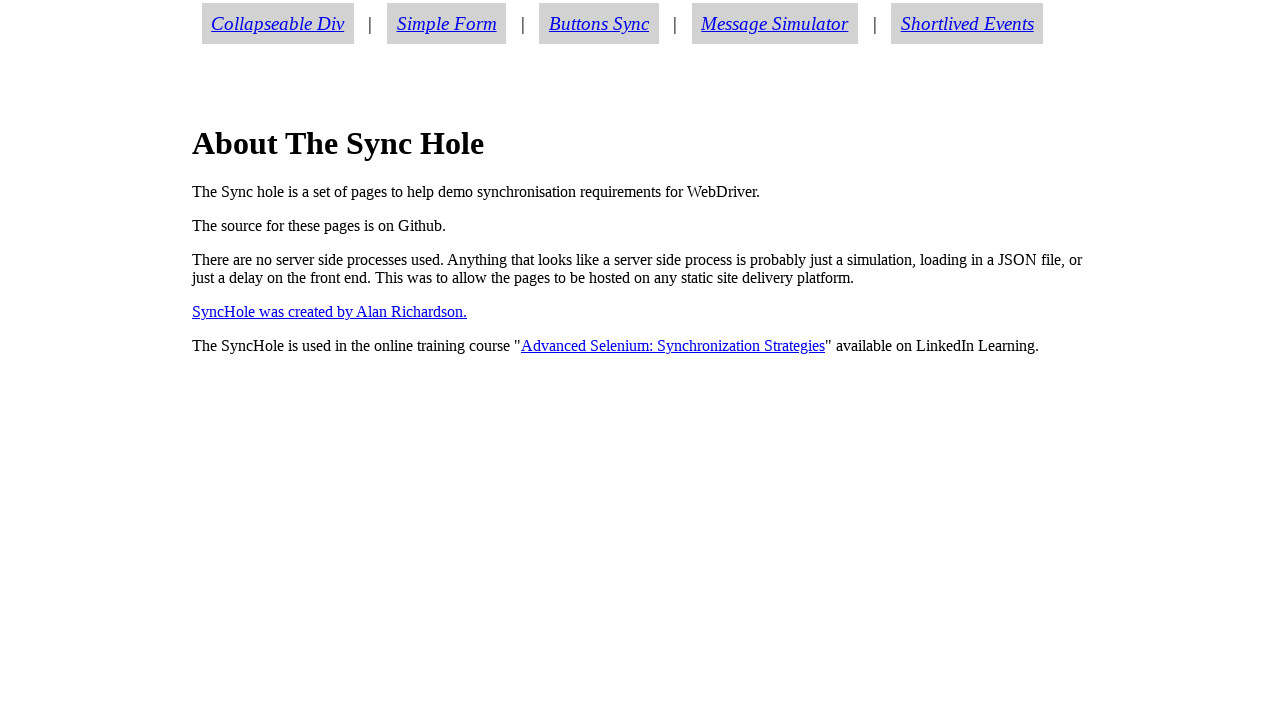